Tests clicking on the Monitors category filter to display only monitor products

Starting URL: https://demoblaze.com/index.html

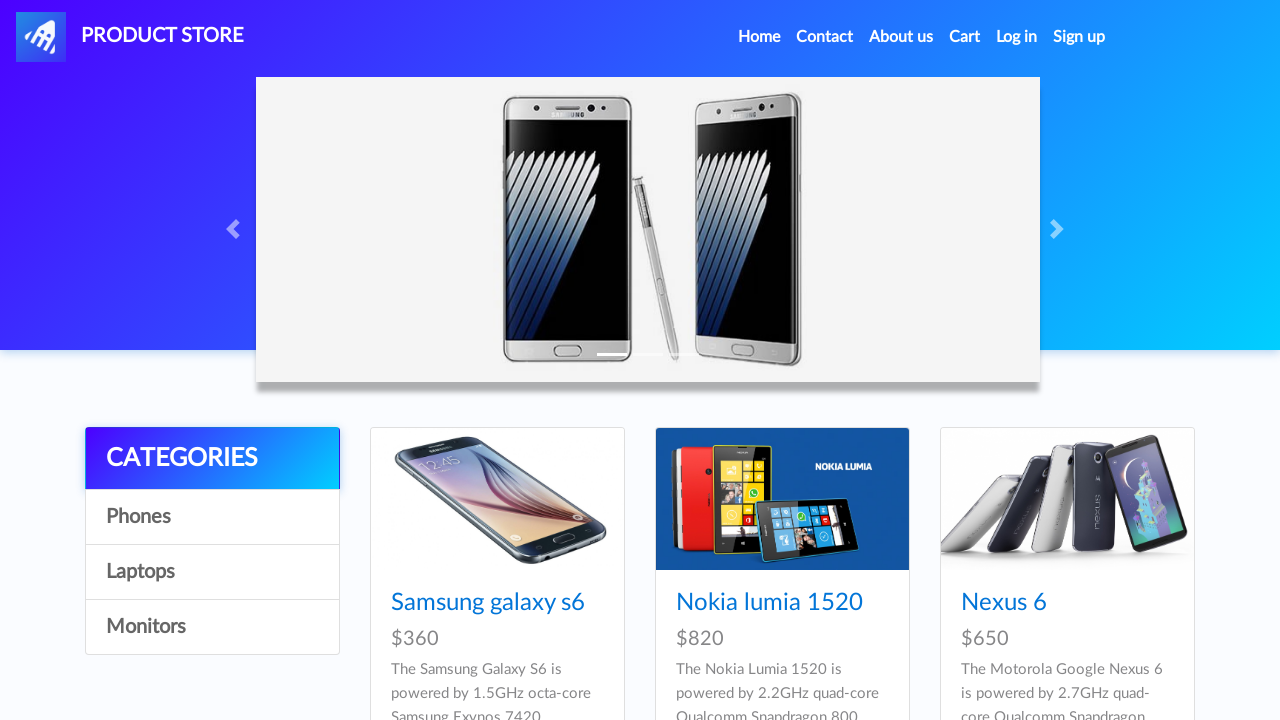

Clicked on Monitors category filter at (212, 627) on [onclick="byCat('monitor')"]
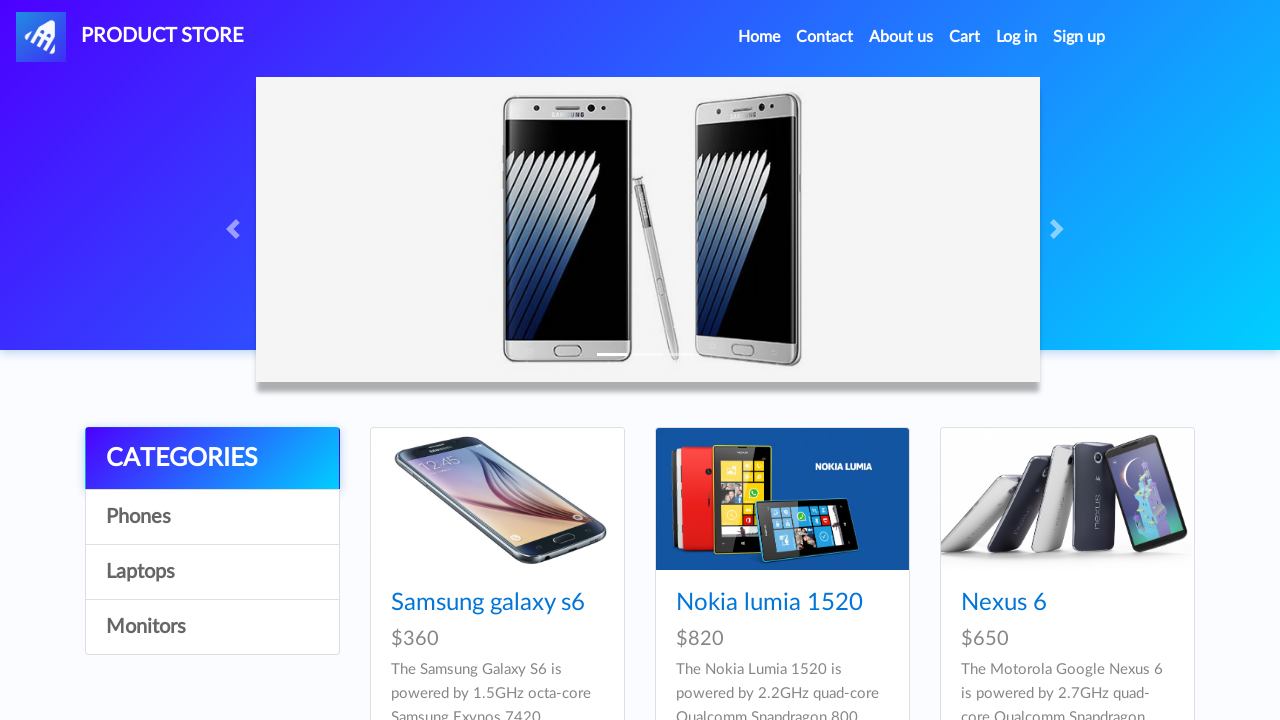

Waited 1 second for products to filter
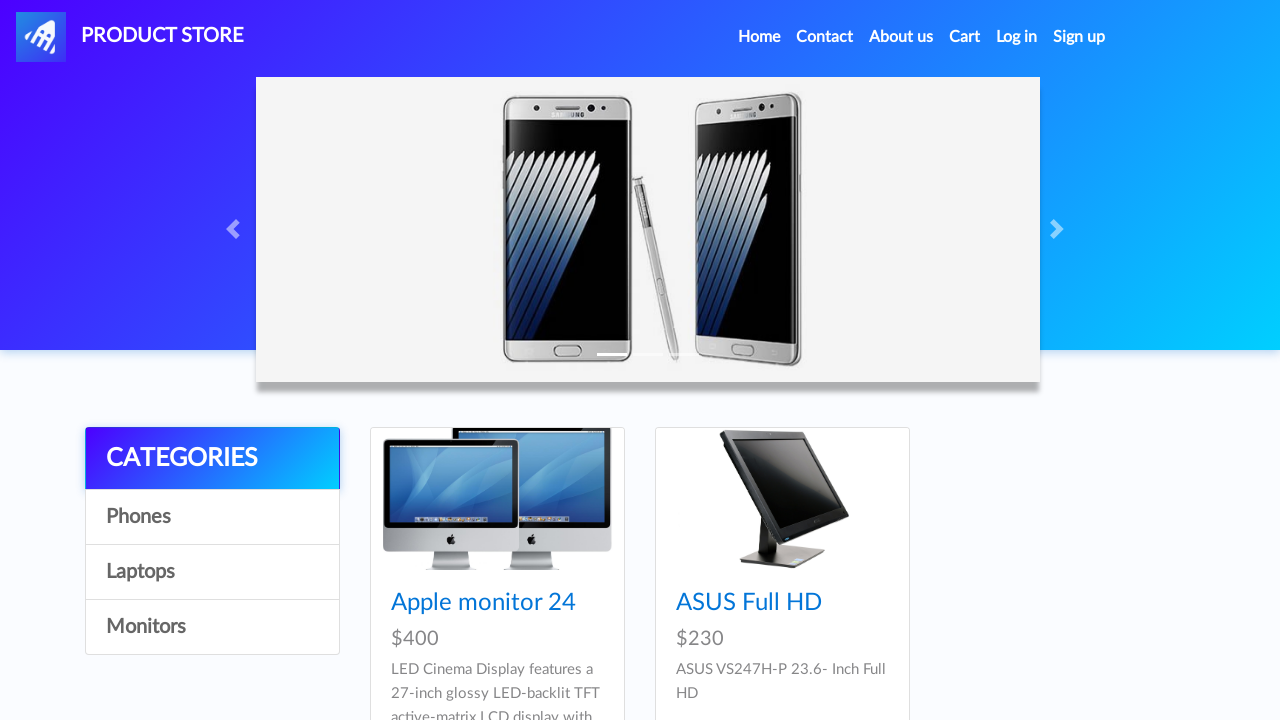

Monitor products loaded and displayed
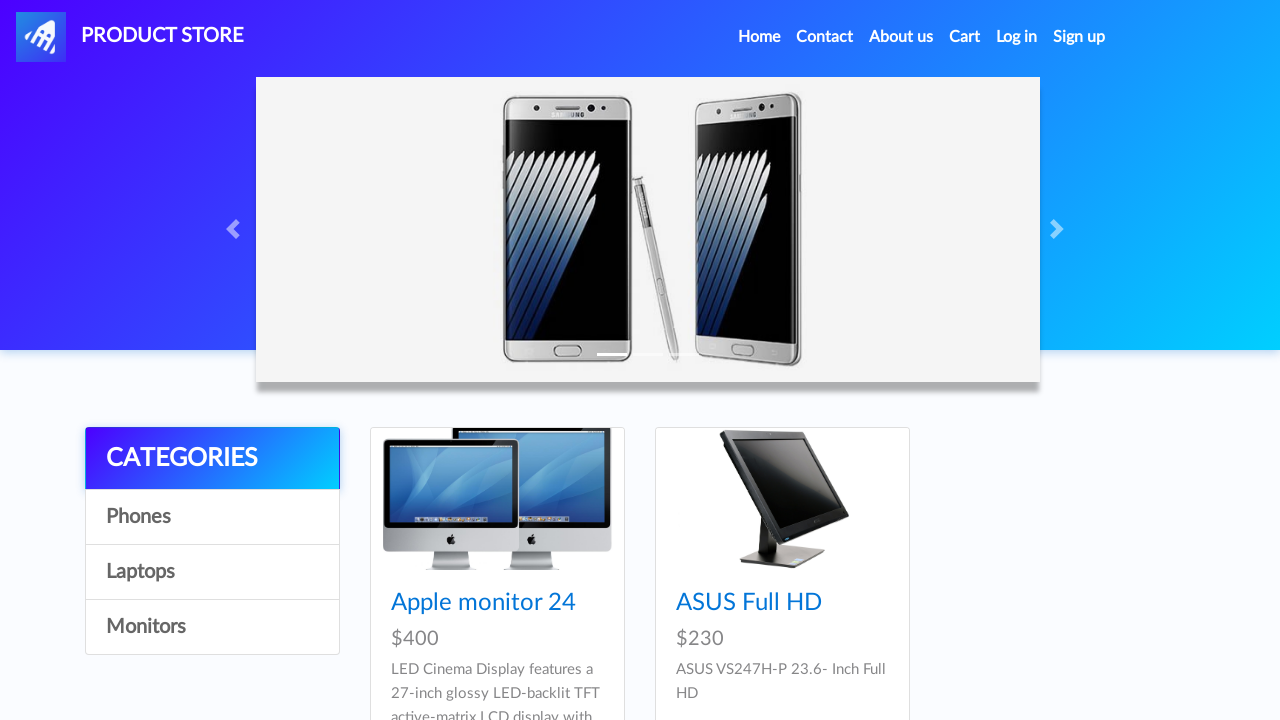

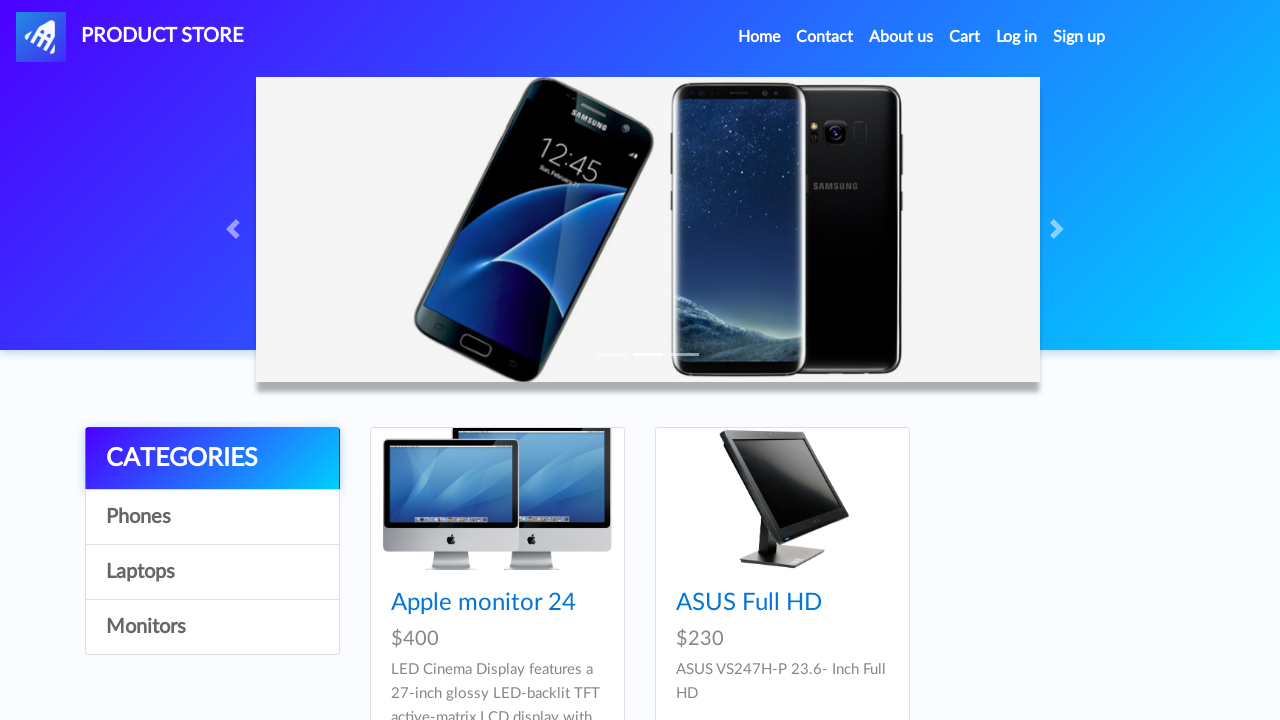